Tests selecting a radio button labeled "CSS" on W3Schools

Starting URL: https://www.w3schools.com/html/tryit.asp?filename=tryhtml_input_radio

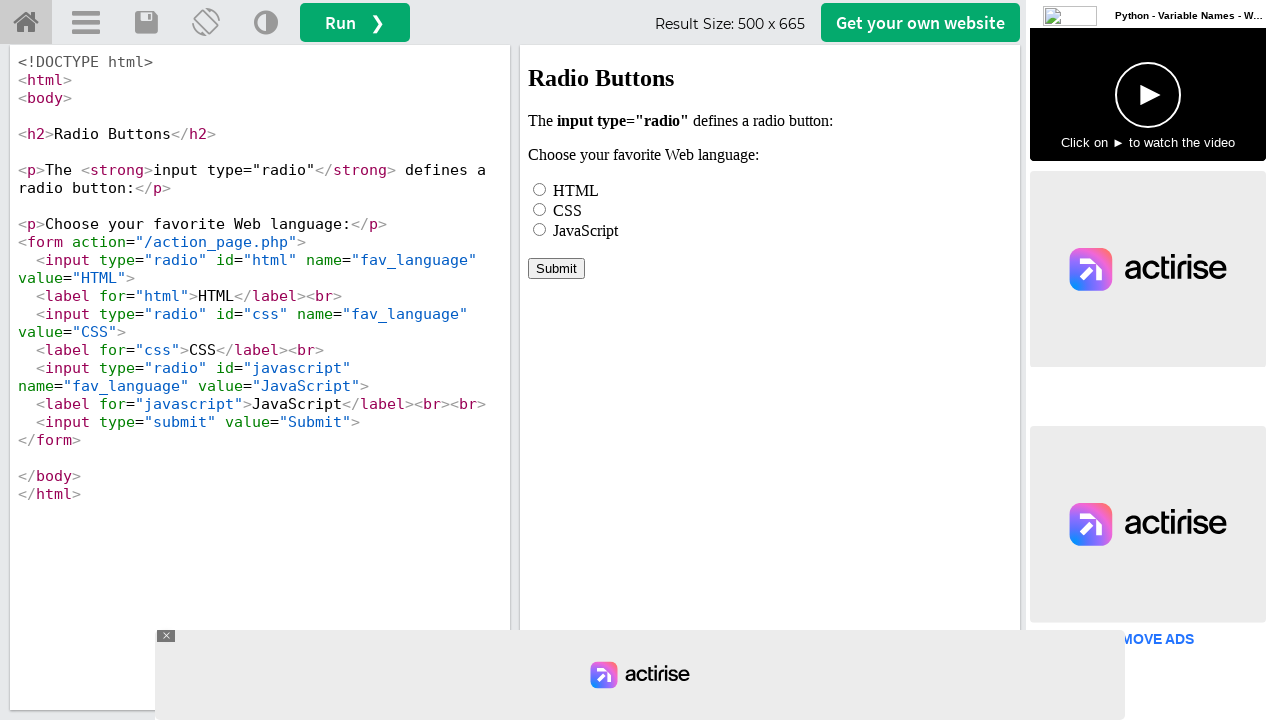

Located iframe with id 'iframeResult'
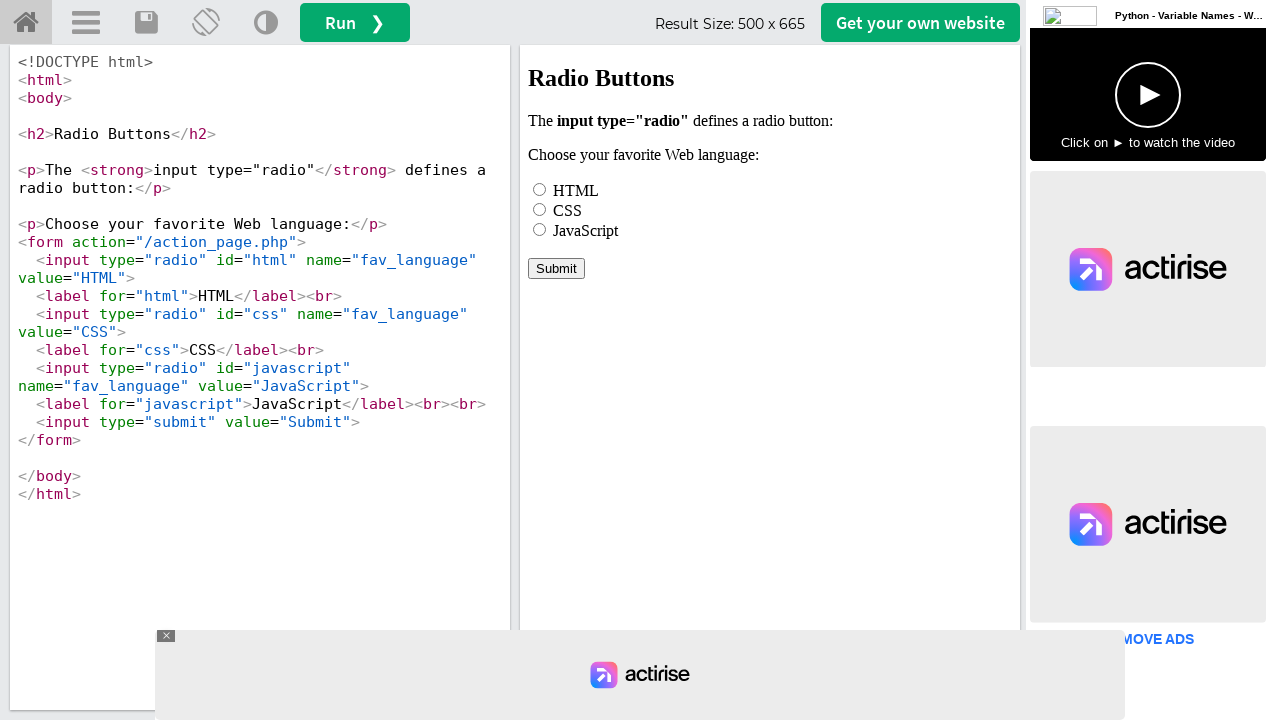

Clicked on the CSS radio button label at (568, 210) on #iframeResult >> internal:control=enter-frame >> label:has-text('CSS')
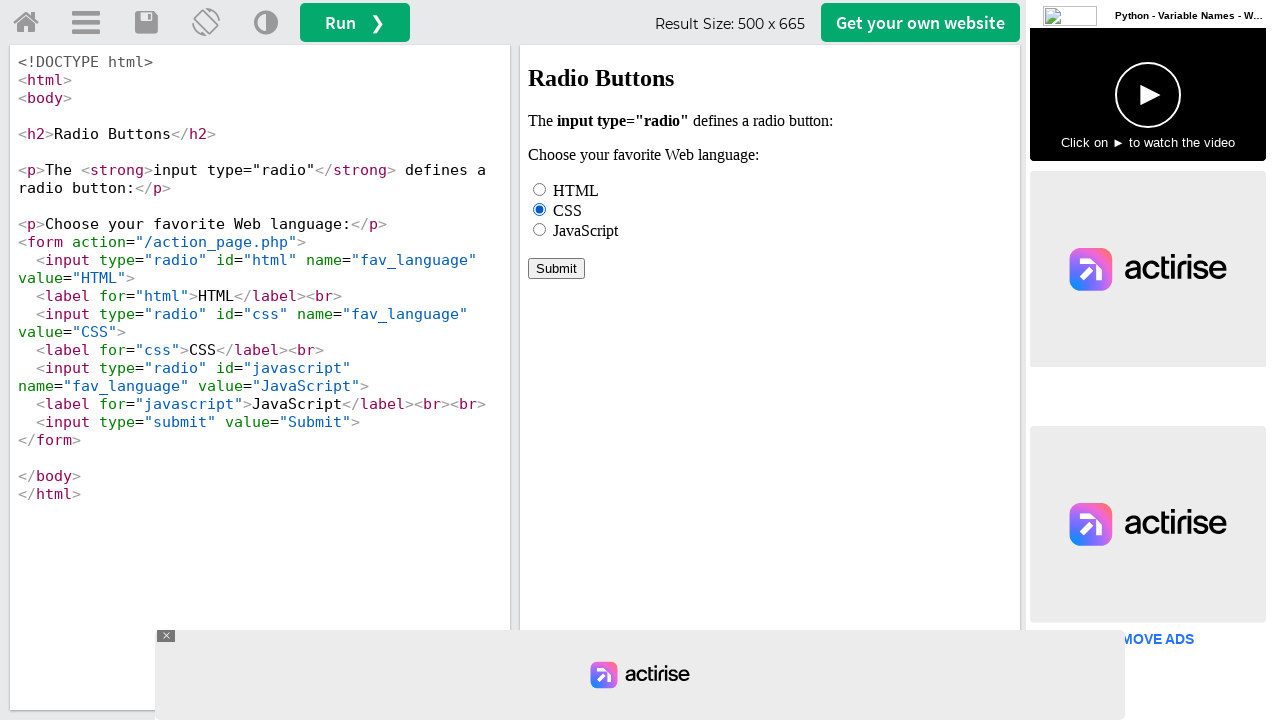

Verified that the CSS radio button is selected
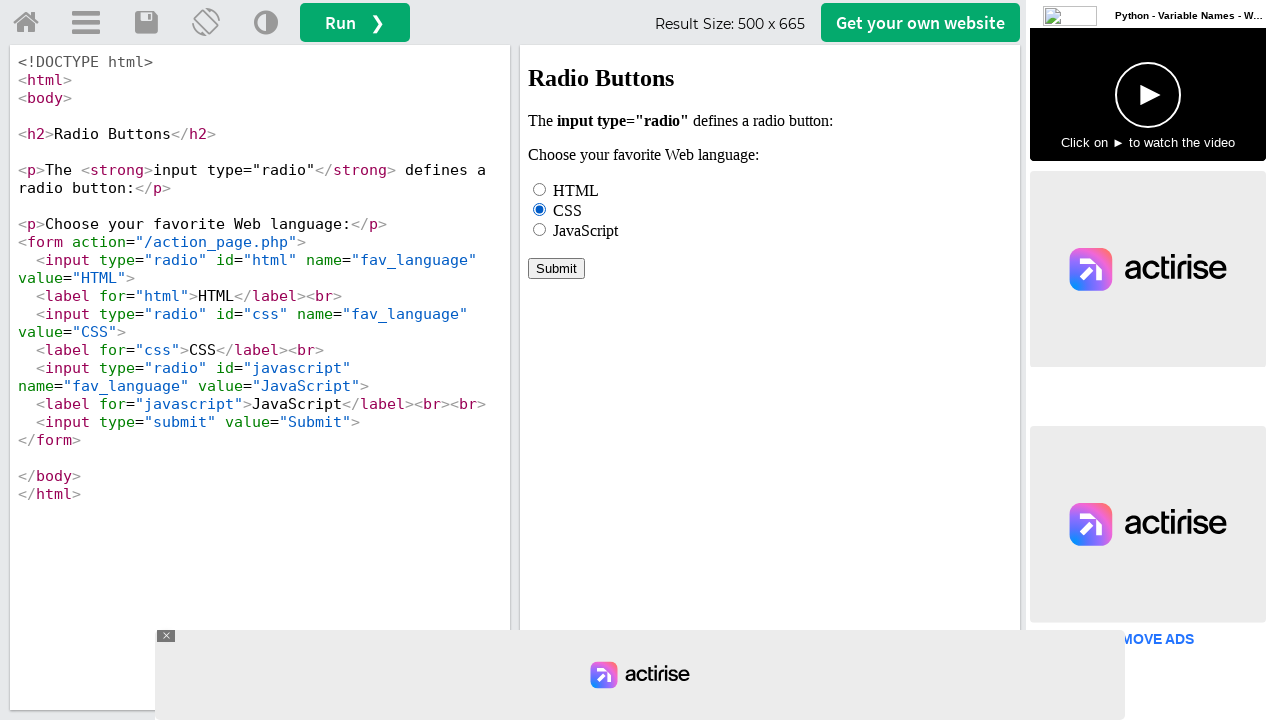

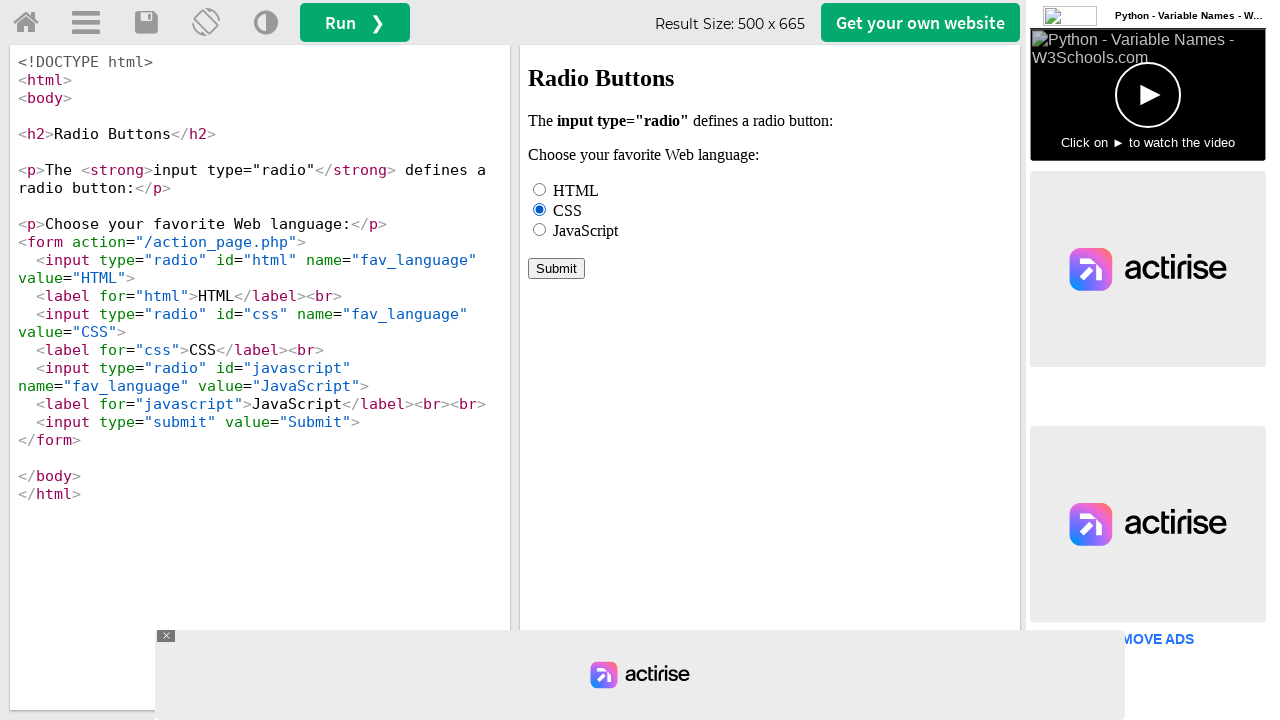